Tests table interaction on a practice automation page by verifying the table structure exists, counting rows and columns, and accessing specific row data.

Starting URL: https://www.rahulshettyacademy.com/AutomationPractice/

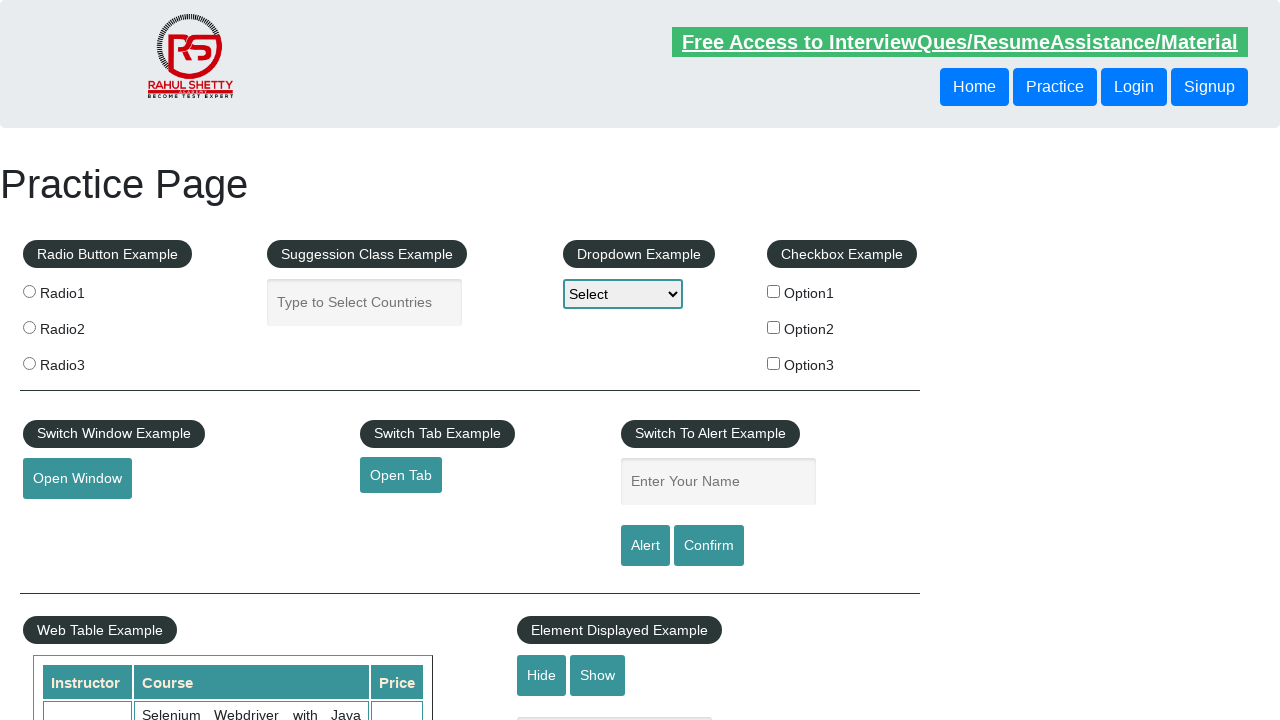

Waited for table to be visible
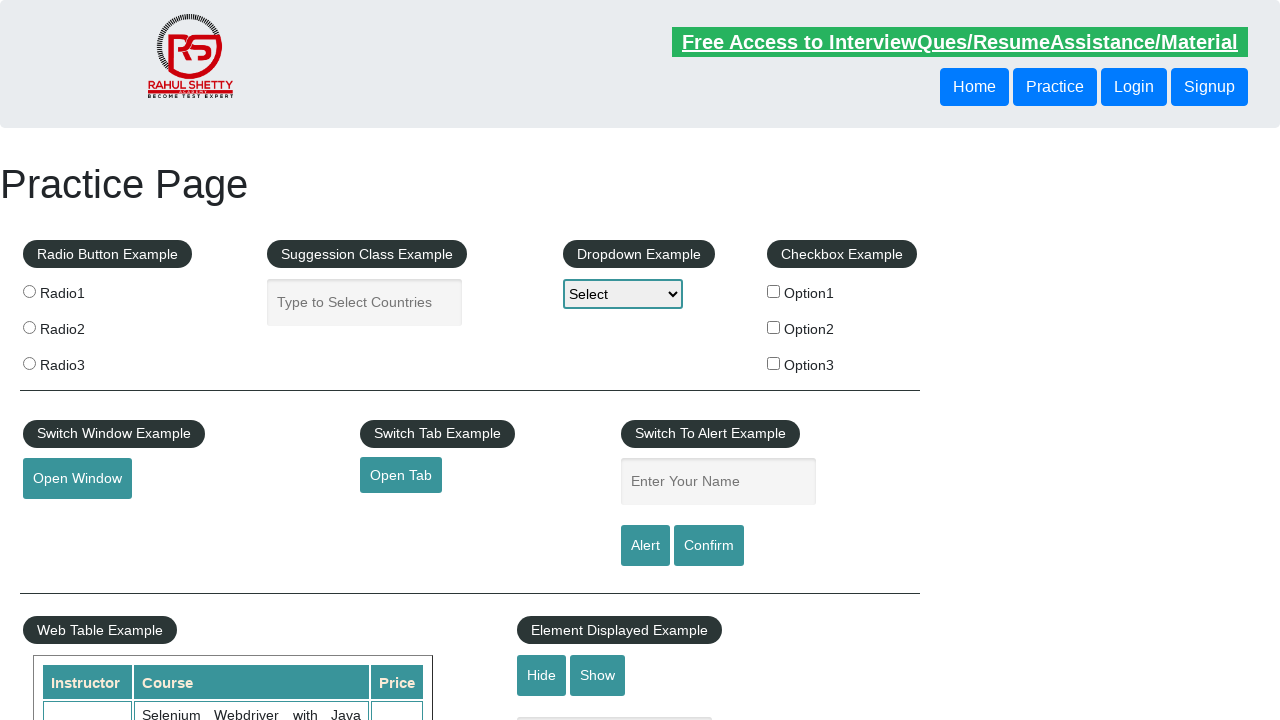

Retrieved all table rows
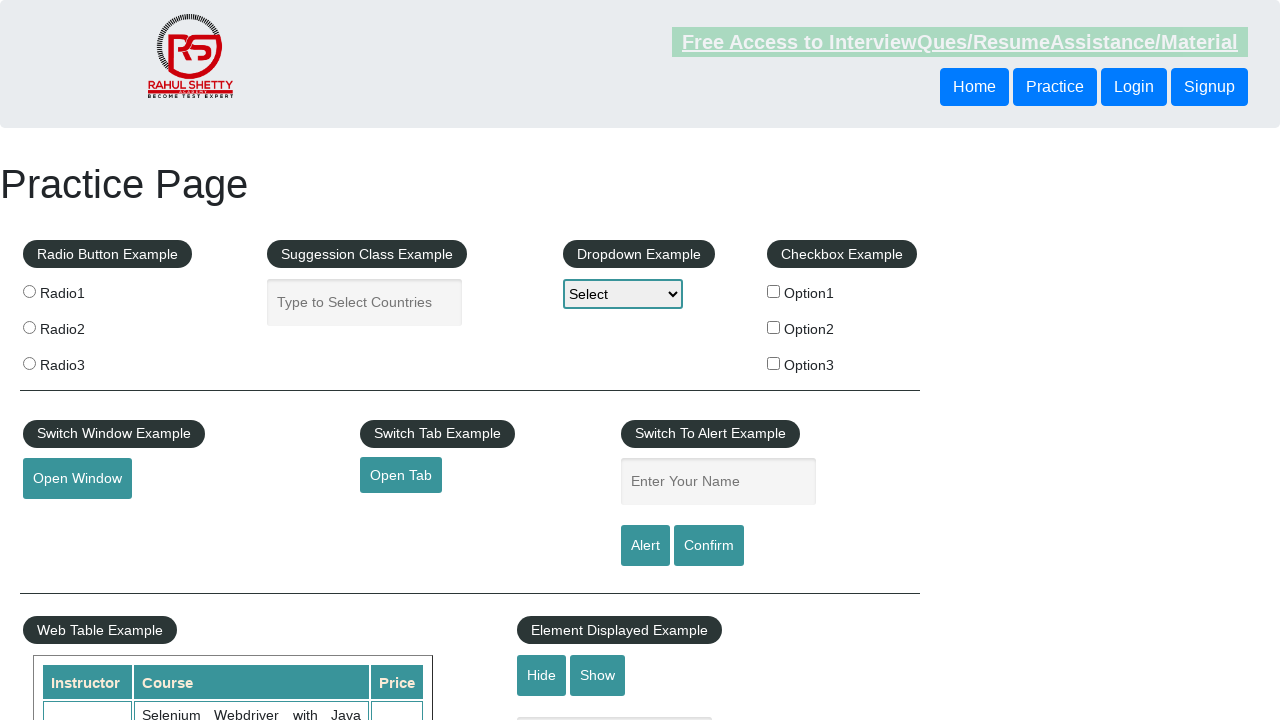

Counted 11 table rows
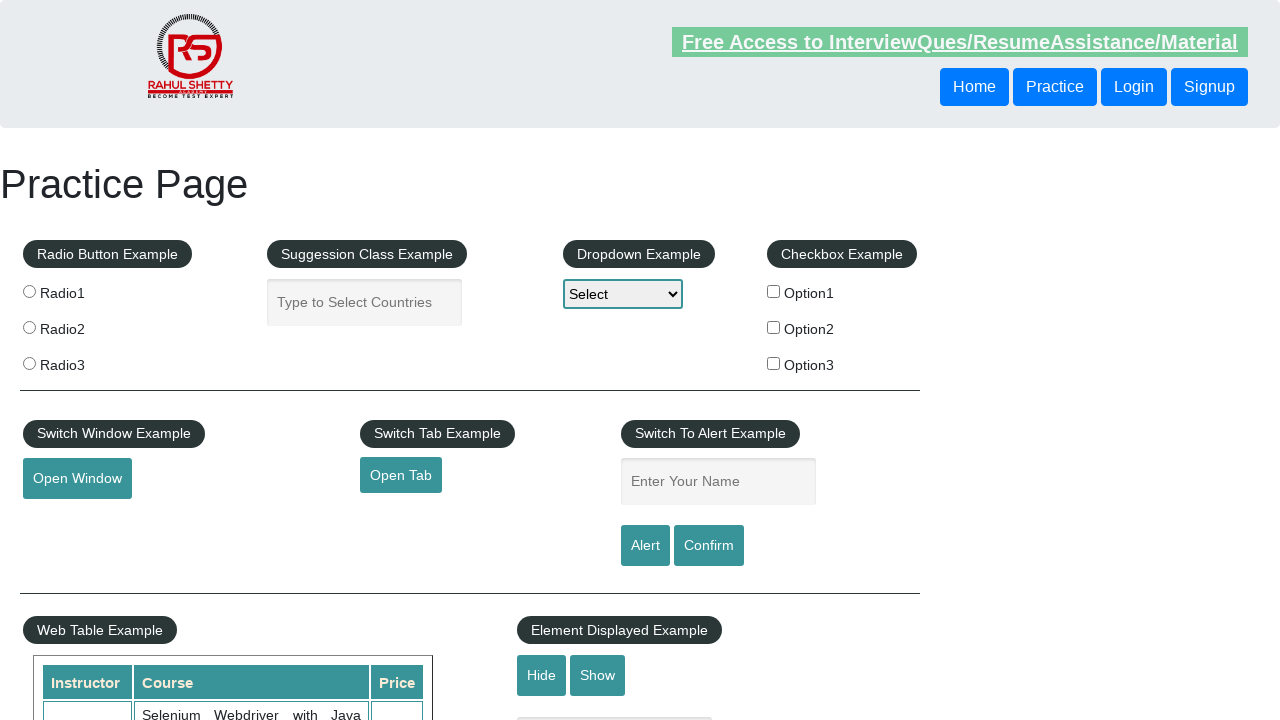

Retrieved all table header columns
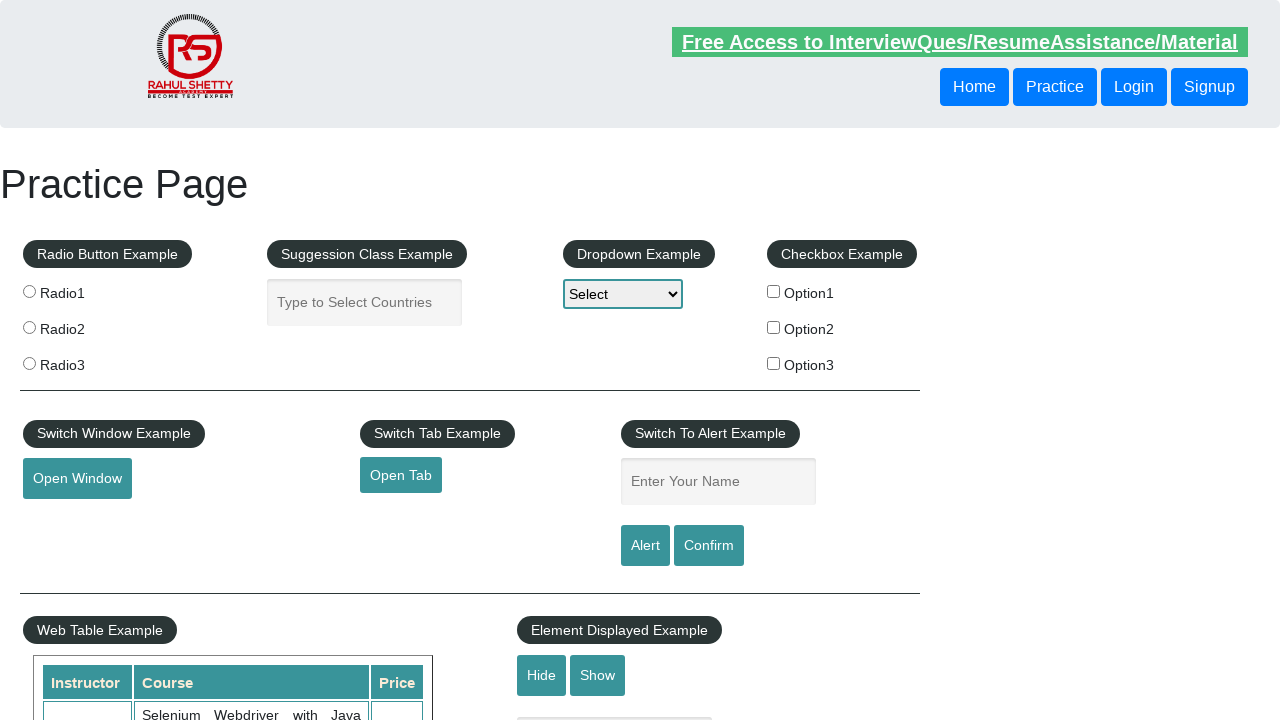

Counted 3 table columns
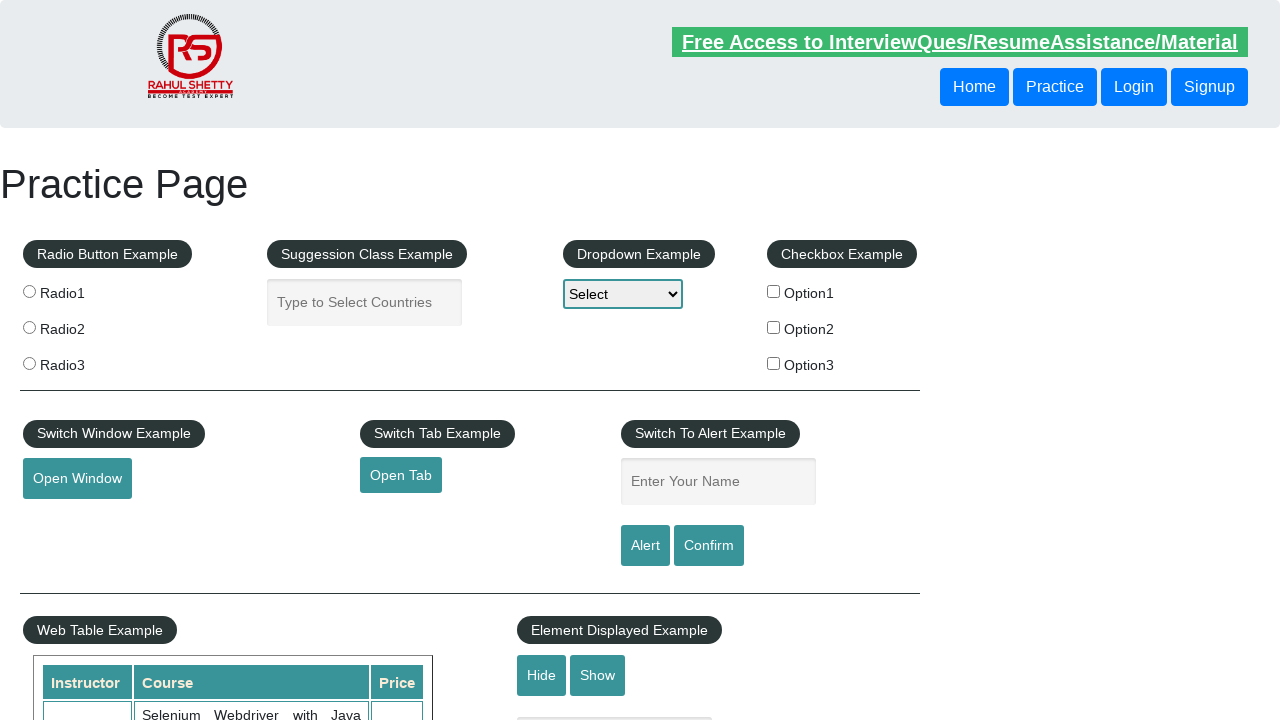

Located the third row in the table
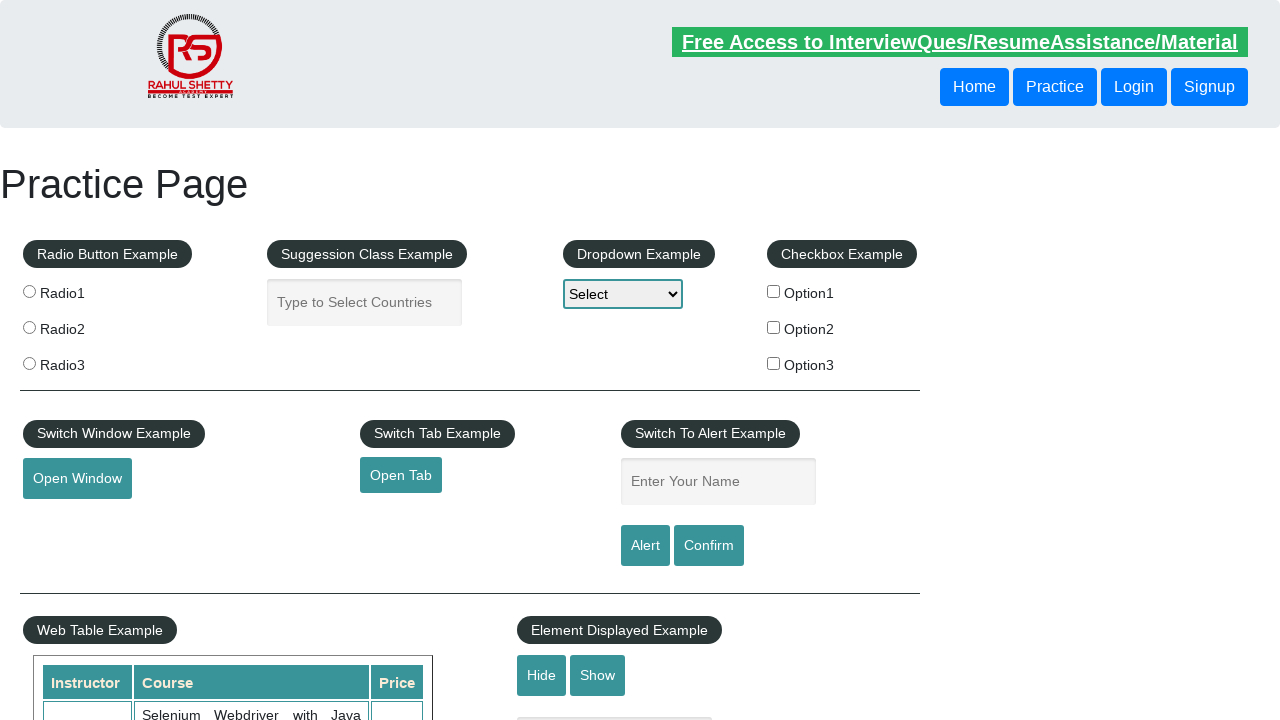

Verified third row is visible
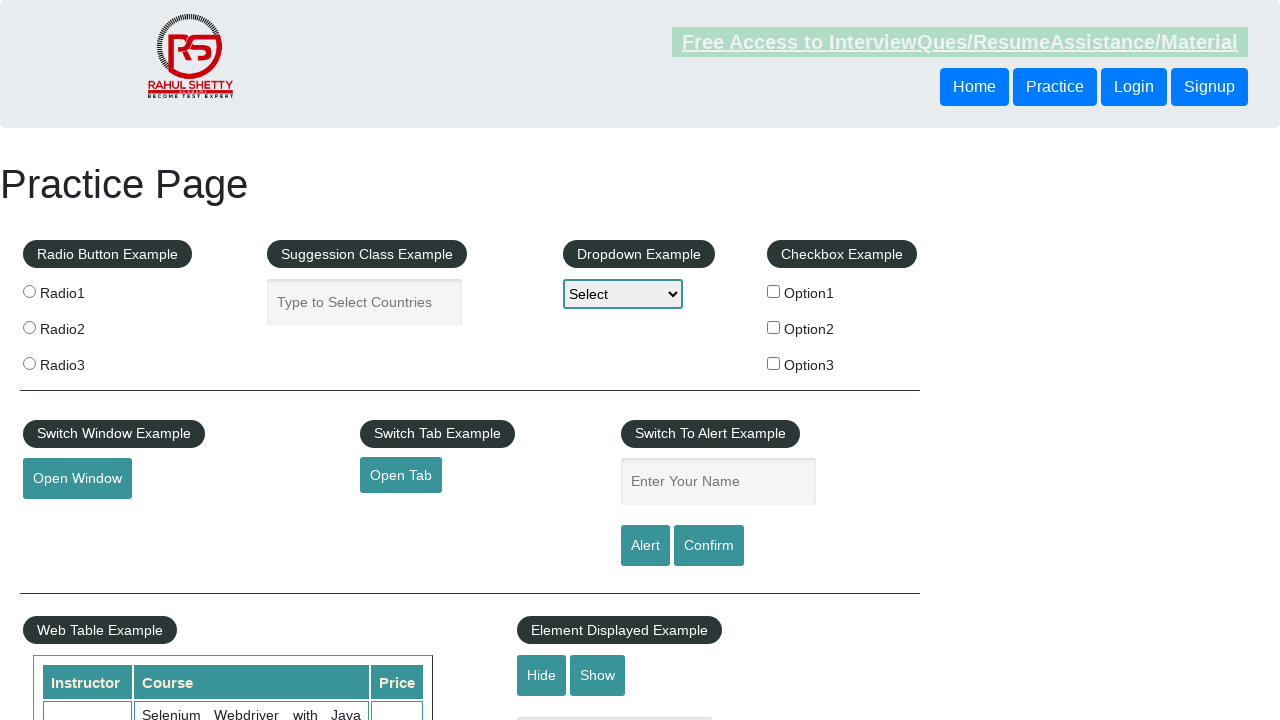

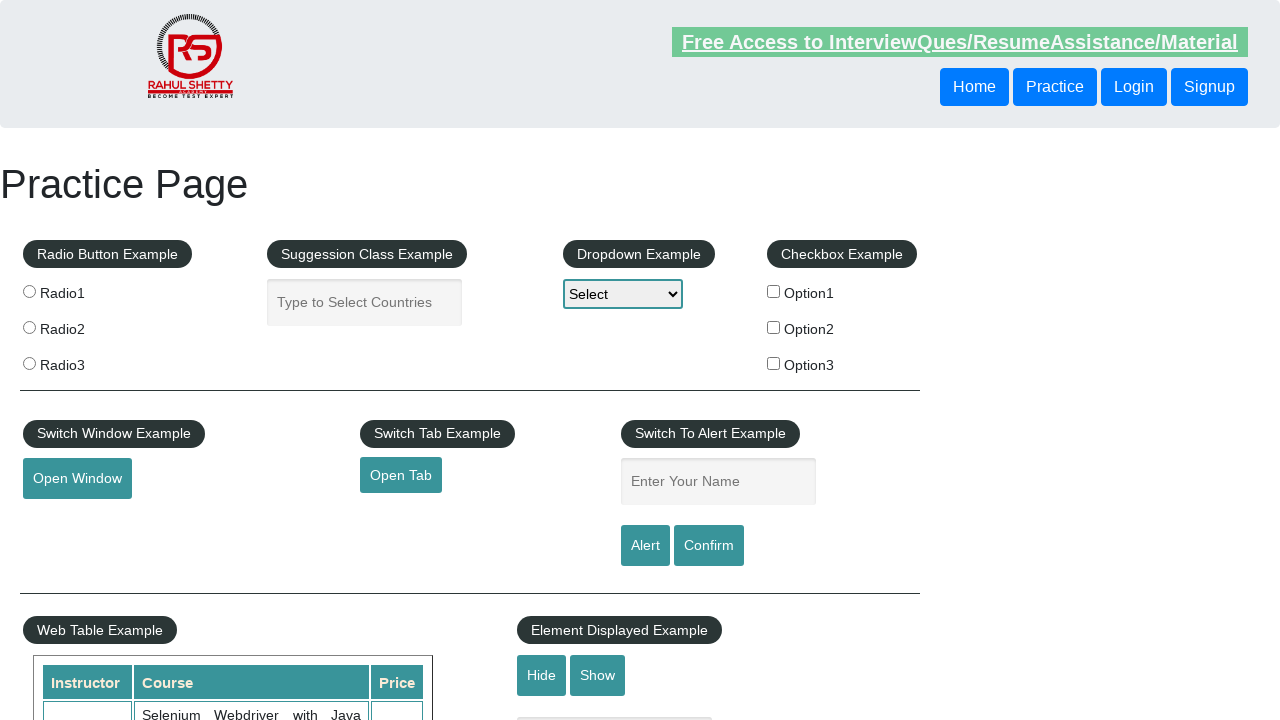